Tests handling a JavaScript prompt dialog by entering text into the prompt and verifying the result displays the entered text

Starting URL: https://practice.cydeo.com/javascript_alerts

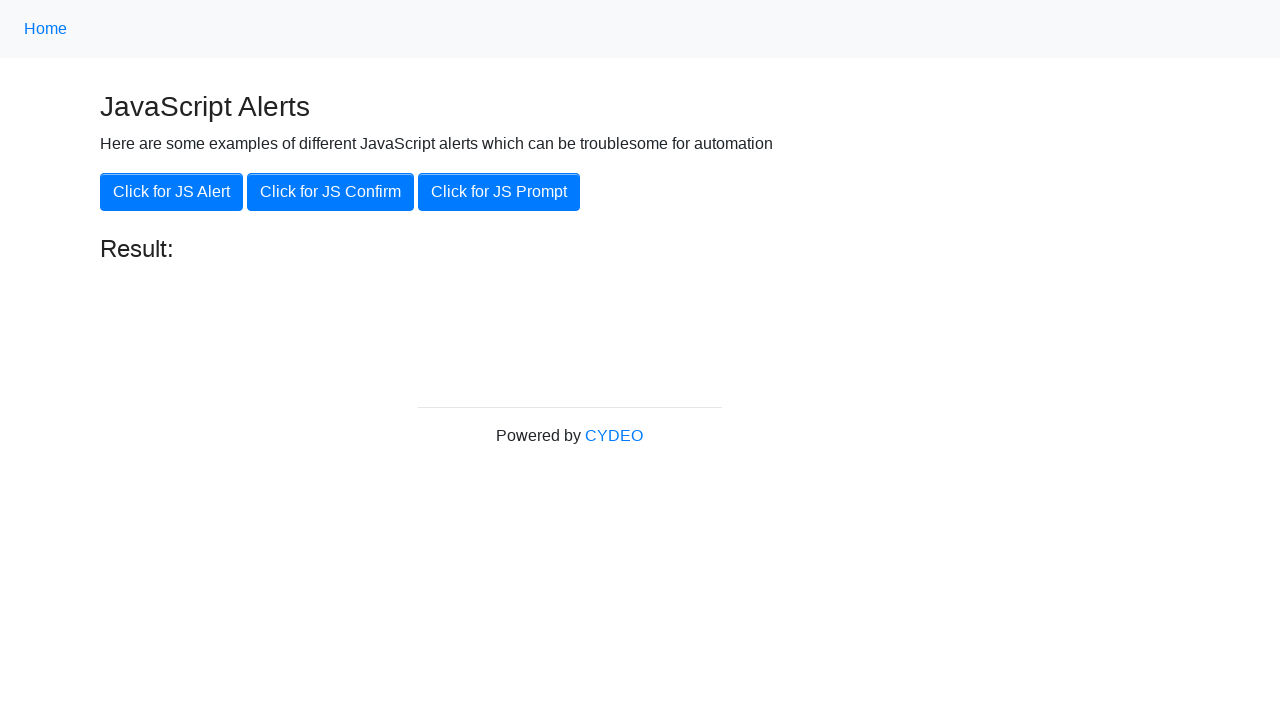

Set up dialog handler to accept prompt with text 'EU10 office hour'
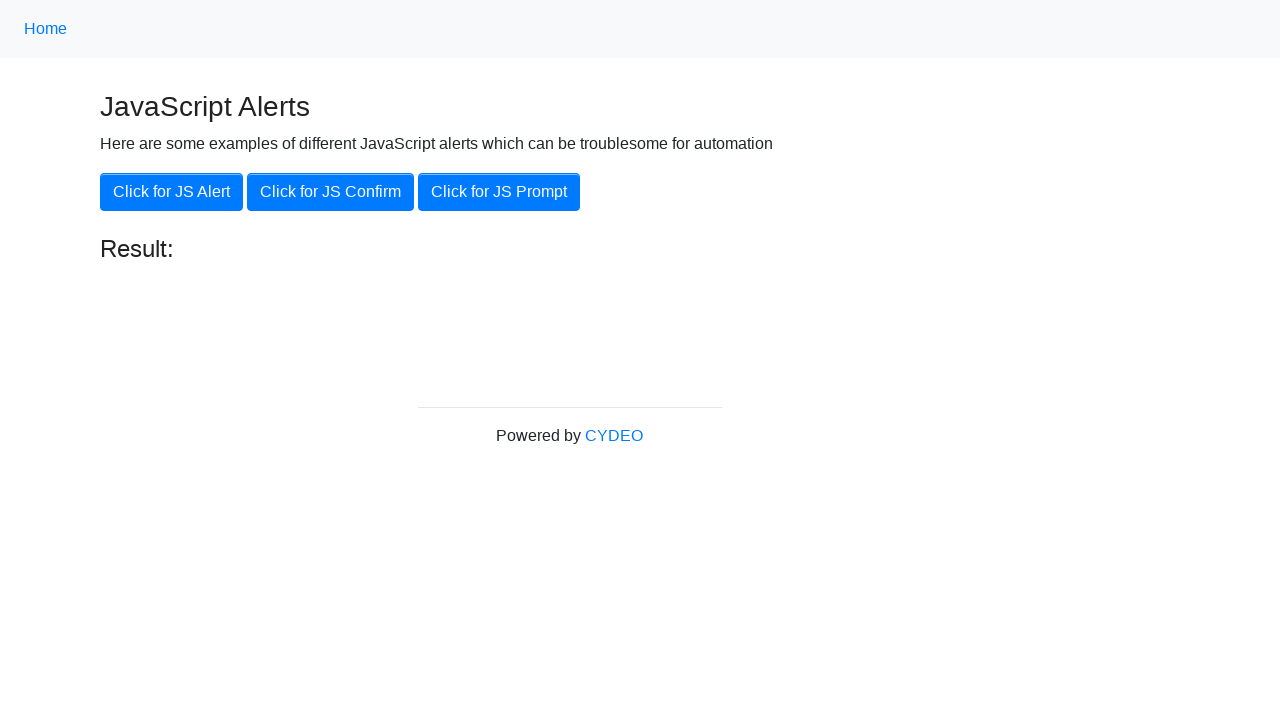

Clicked 'Click for JS Prompt' button to trigger JavaScript prompt dialog at (499, 192) on xpath=//button[.='Click for JS Prompt']
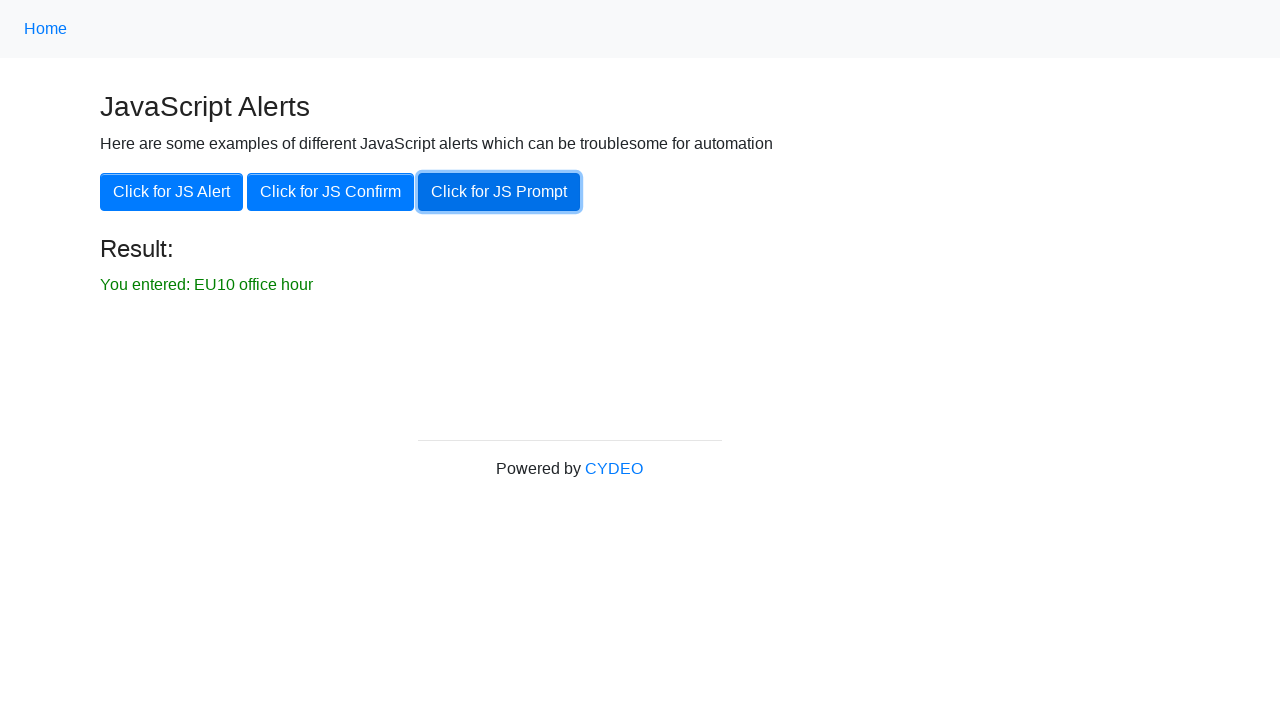

Result element loaded and is visible
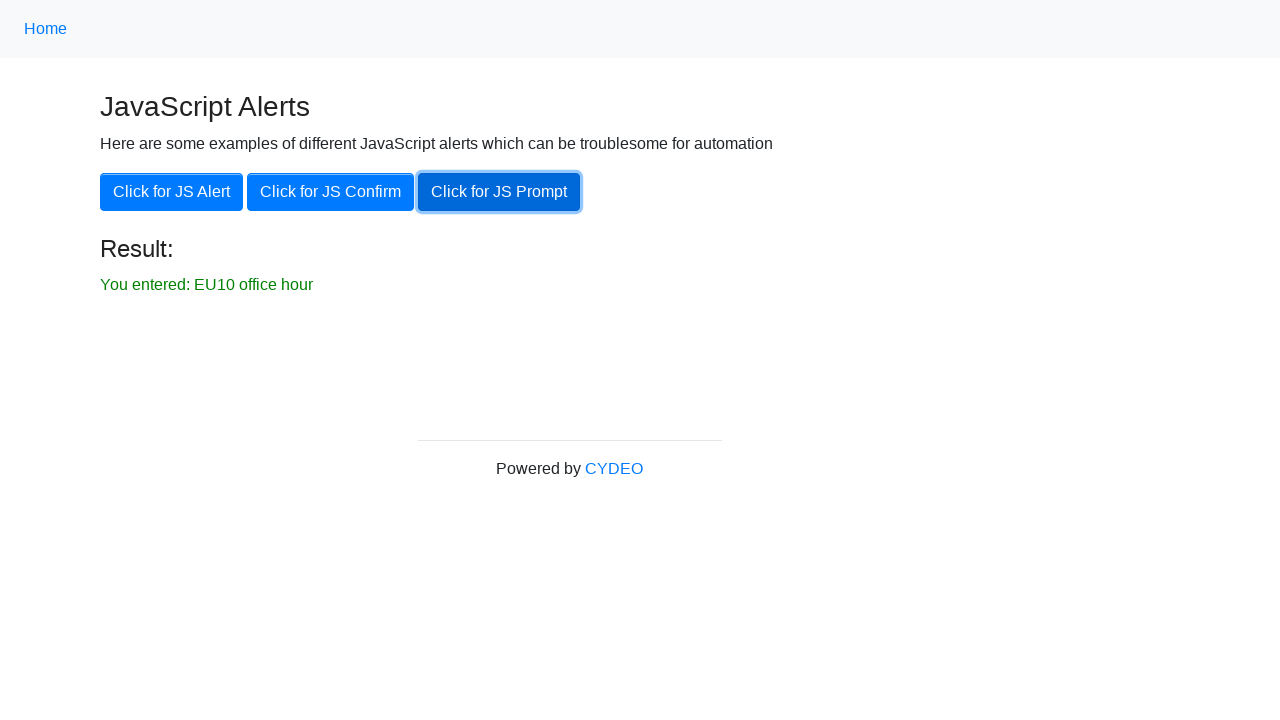

Verified that result element contains the entered text 'EU10 office hour'
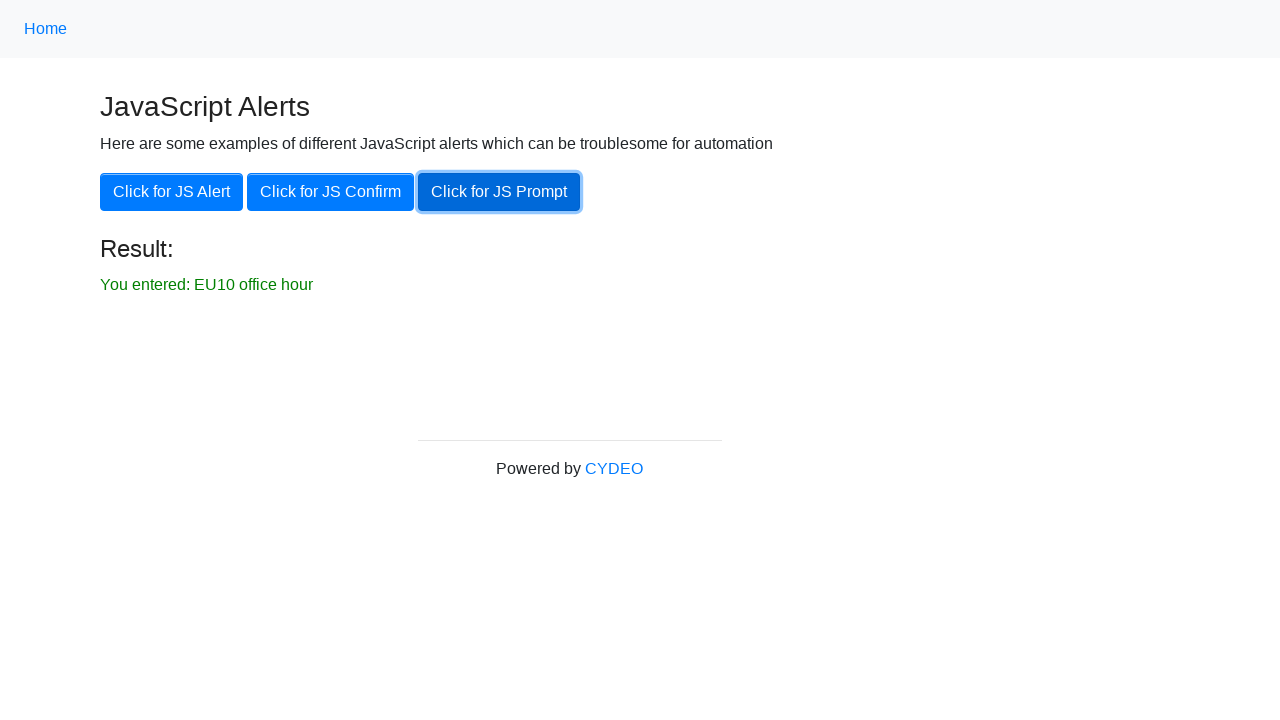

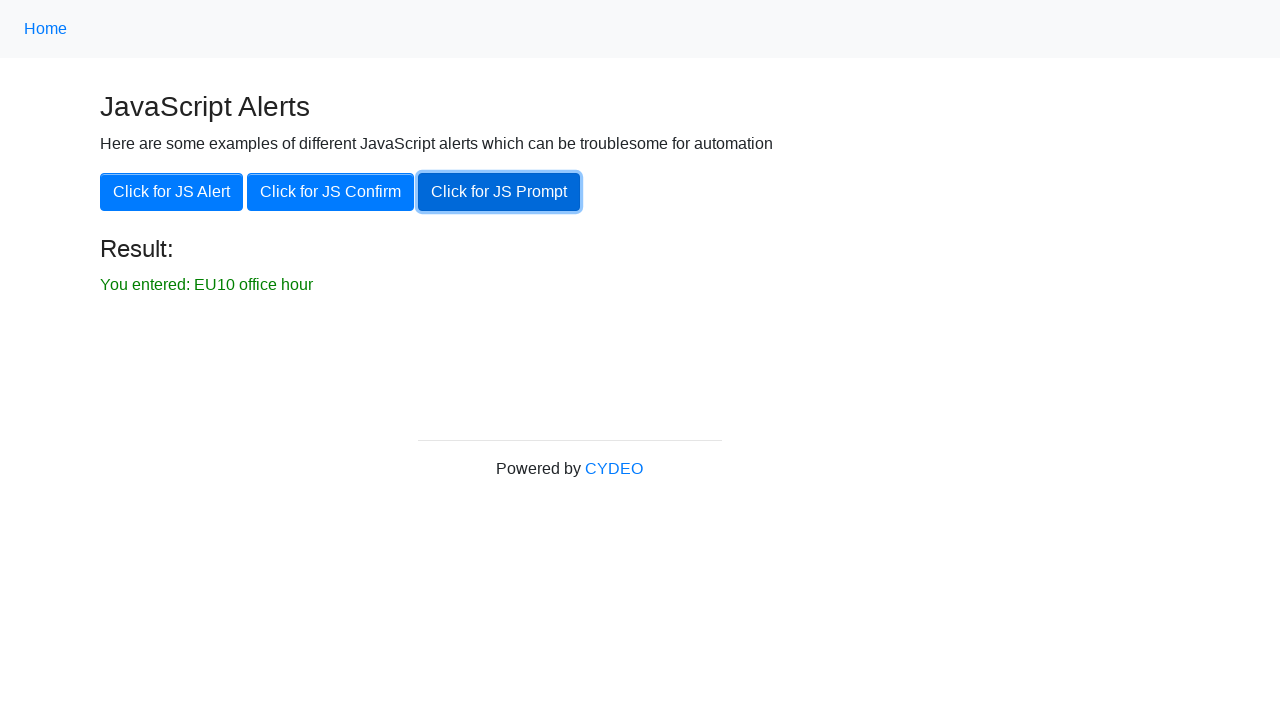